Tests a contact form submission by filling in name, email, message fields, solving a captcha math problem, and submitting the form

Starting URL: https://ultimateqa.com/complicated-page

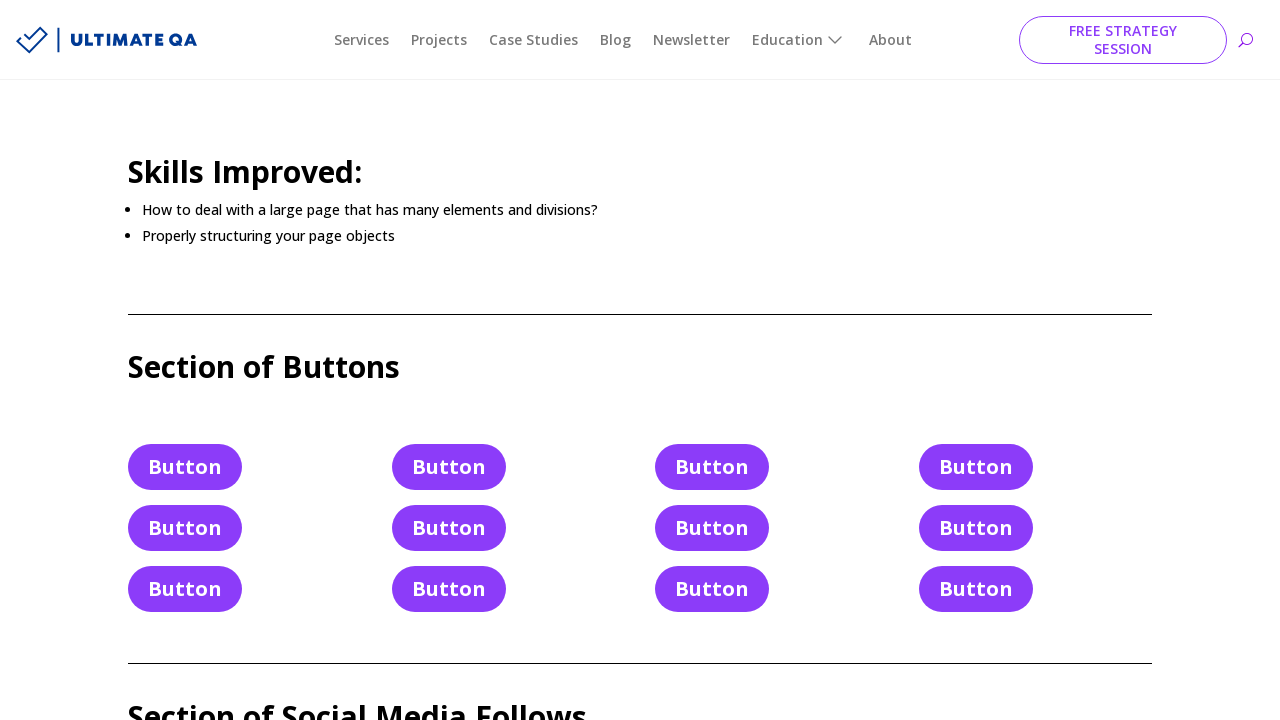

Filled name field with 'Andrew' on input#et_pb_contact_name_0
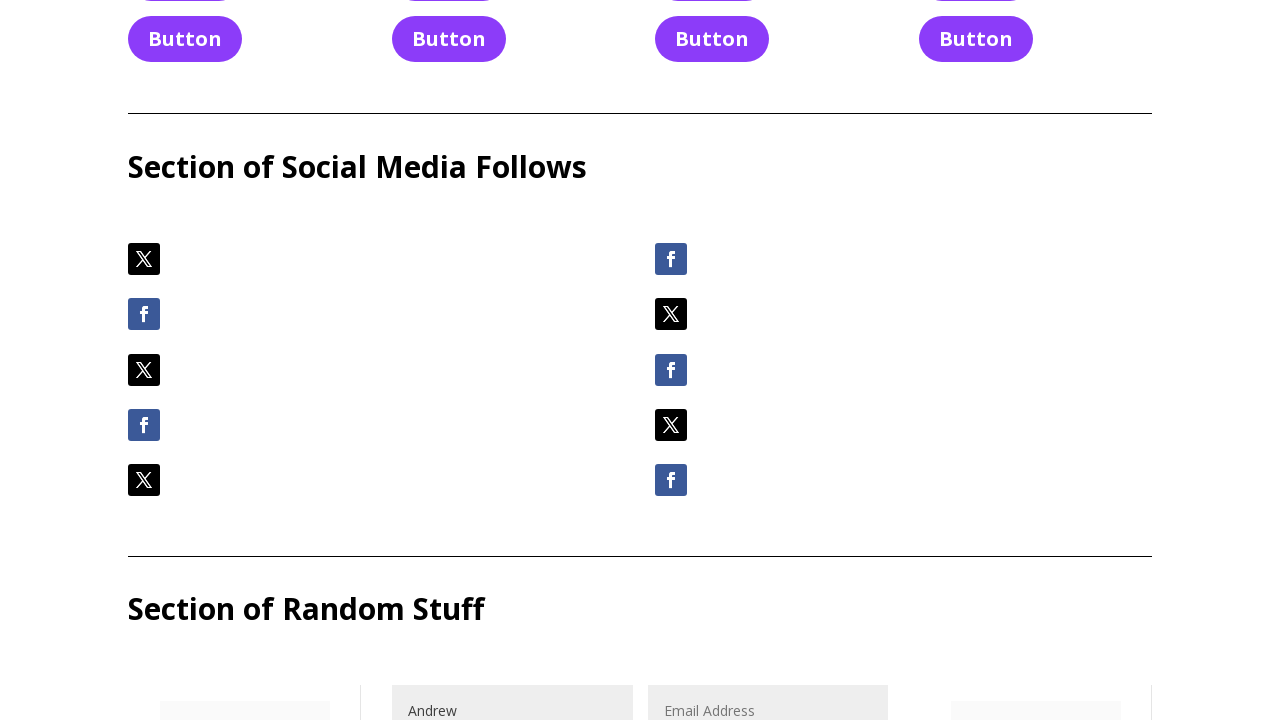

Filled email field with 'test@gmail.com' on #et_pb_contact_email_0
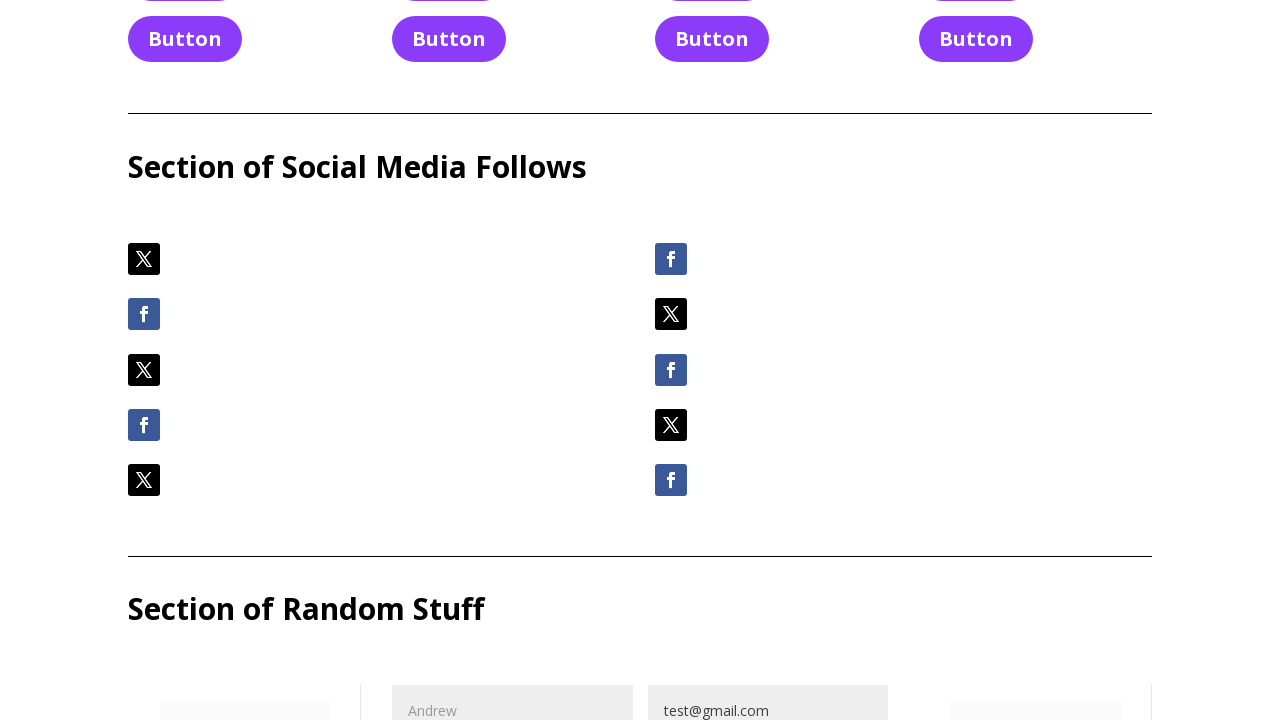

Filled message field with 'Text to fill the box' on #et_pb_contact_message_0
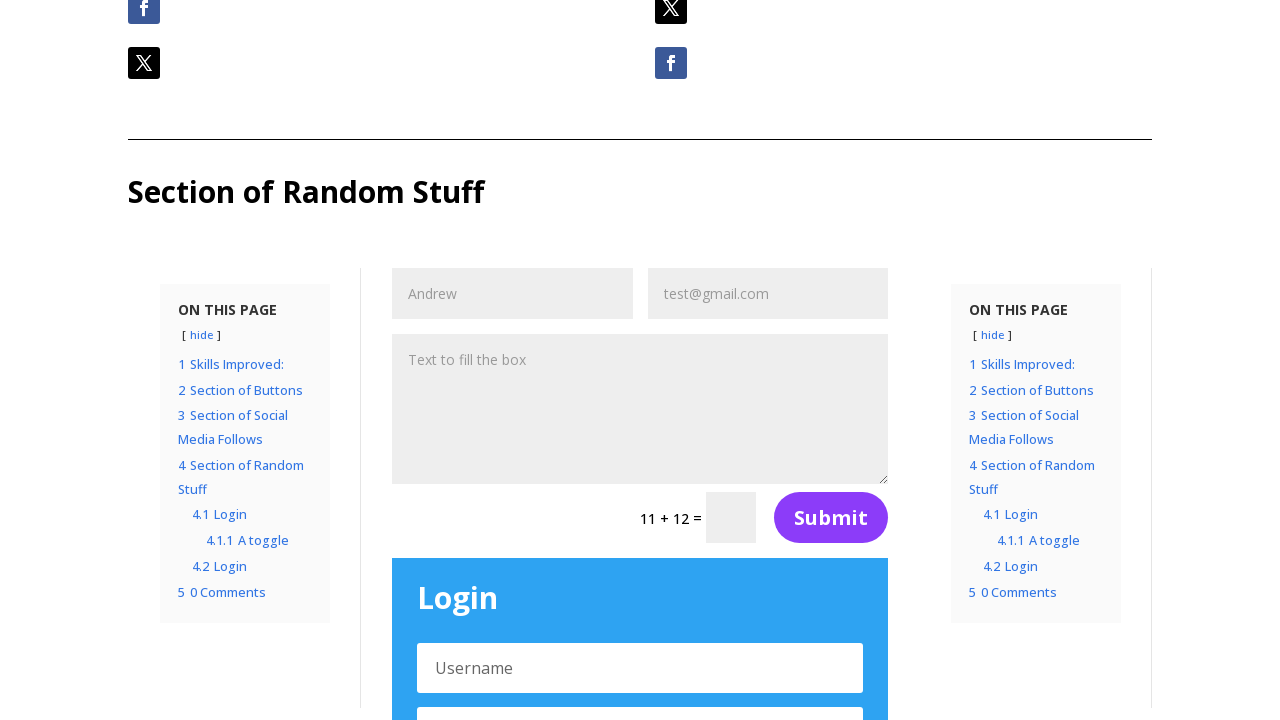

Retrieved captcha math problem: '11 + 12'
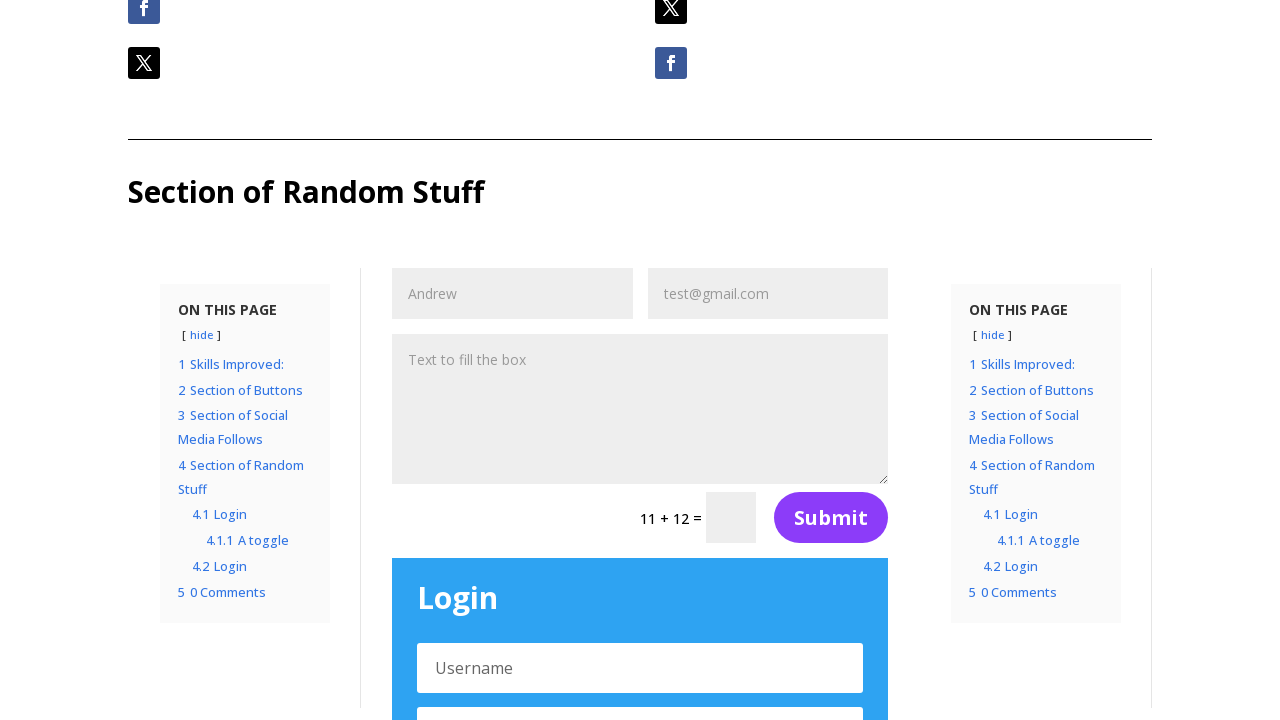

Parsed and calculated captcha answer: 11 + 12 = 23
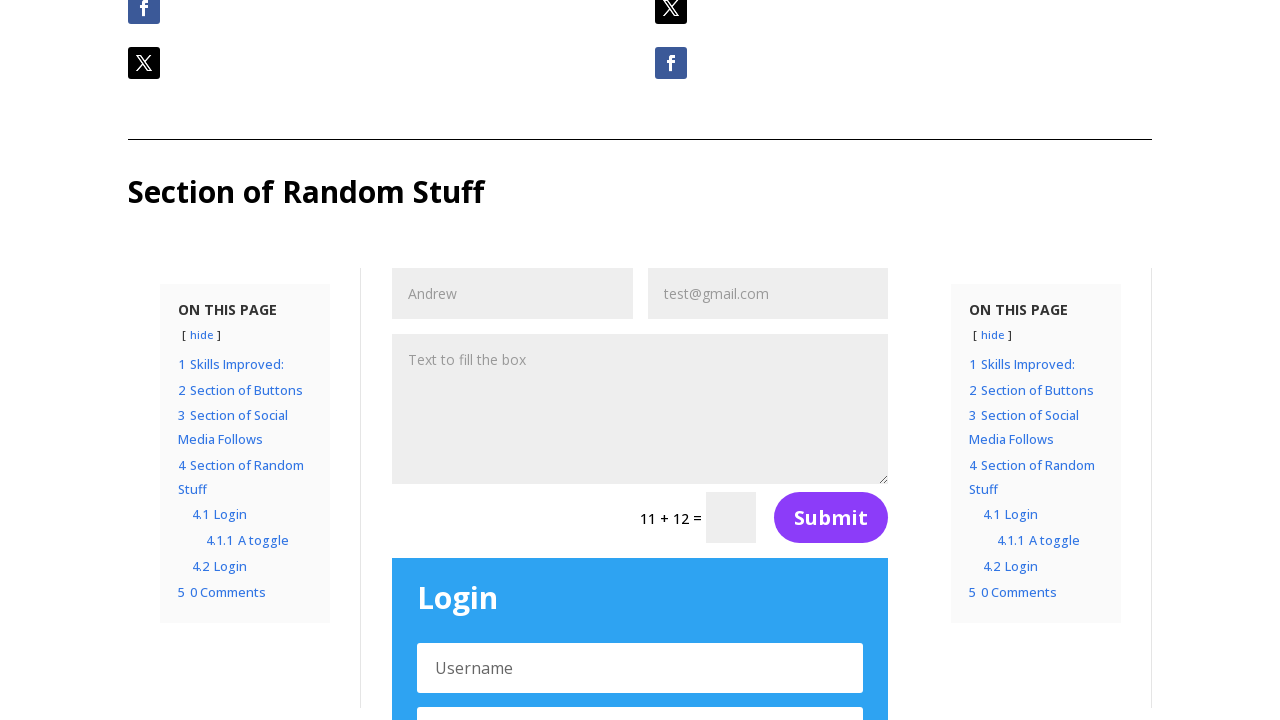

Filled captcha field with answer '23' on (//input[@class='input et_pb_contact_captcha'])[1]
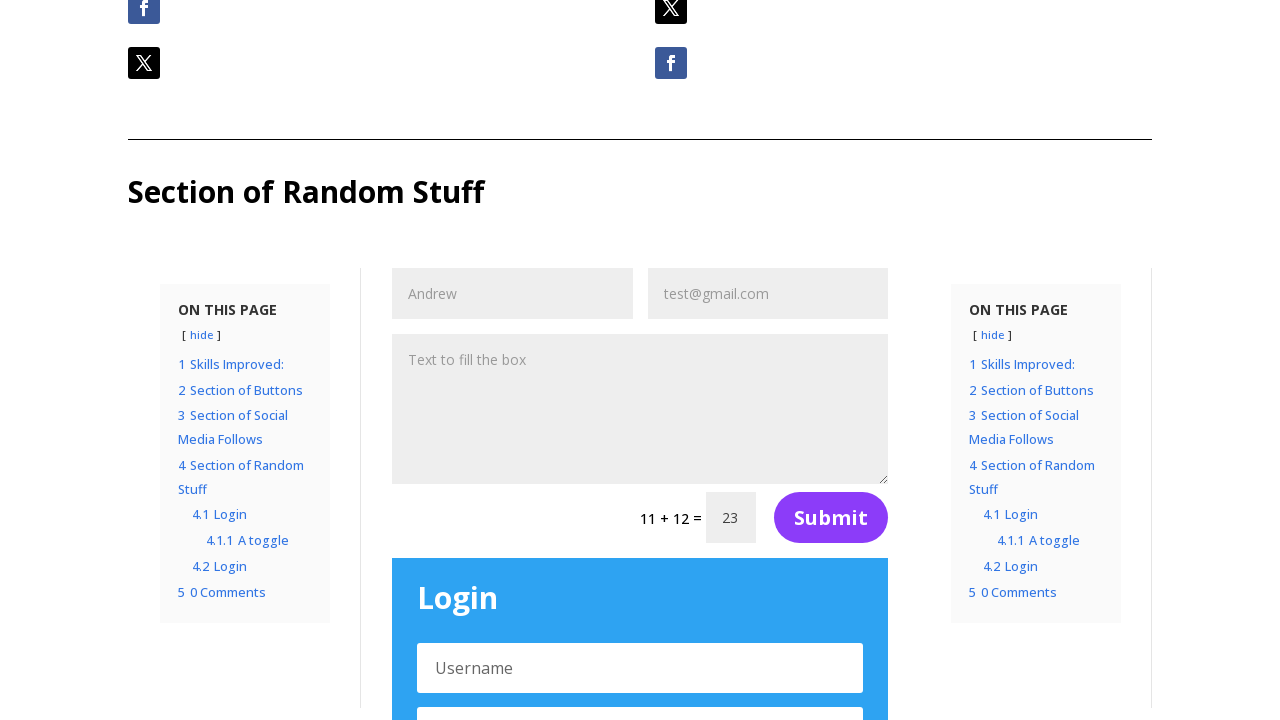

Clicked Submit button to submit contact form at (831, 518) on (//button[. = 'Submit'])[1]
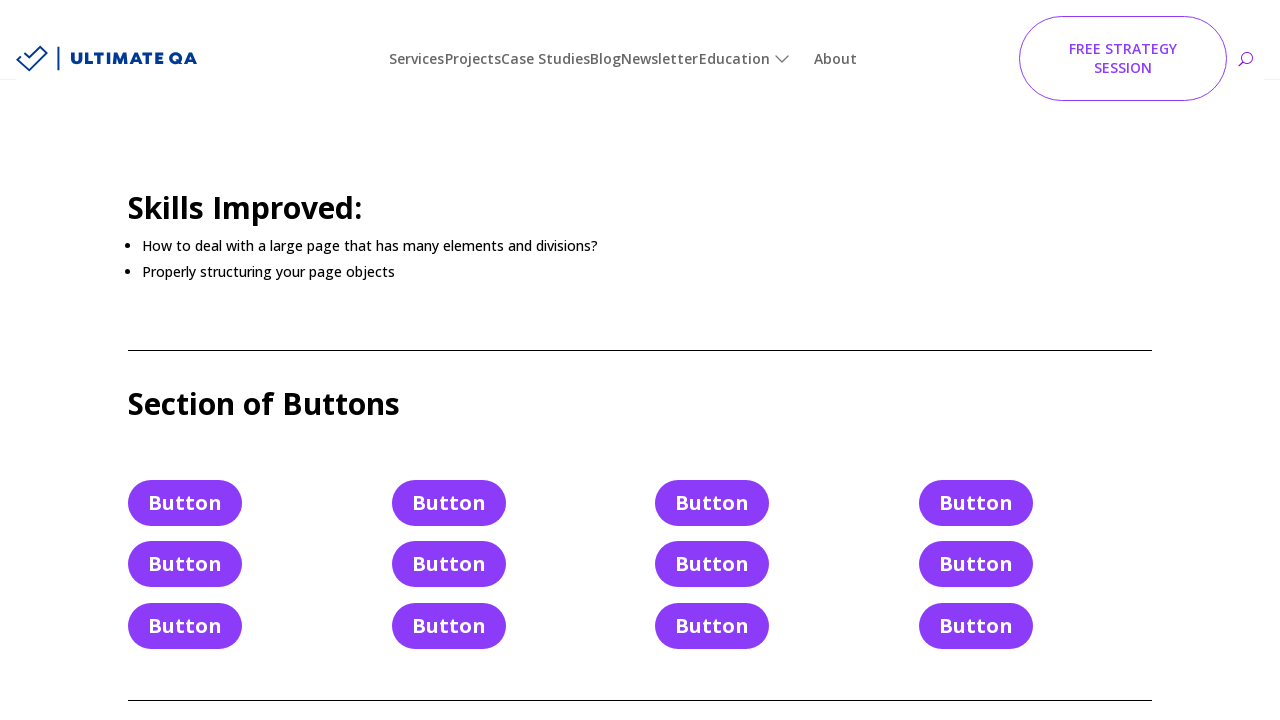

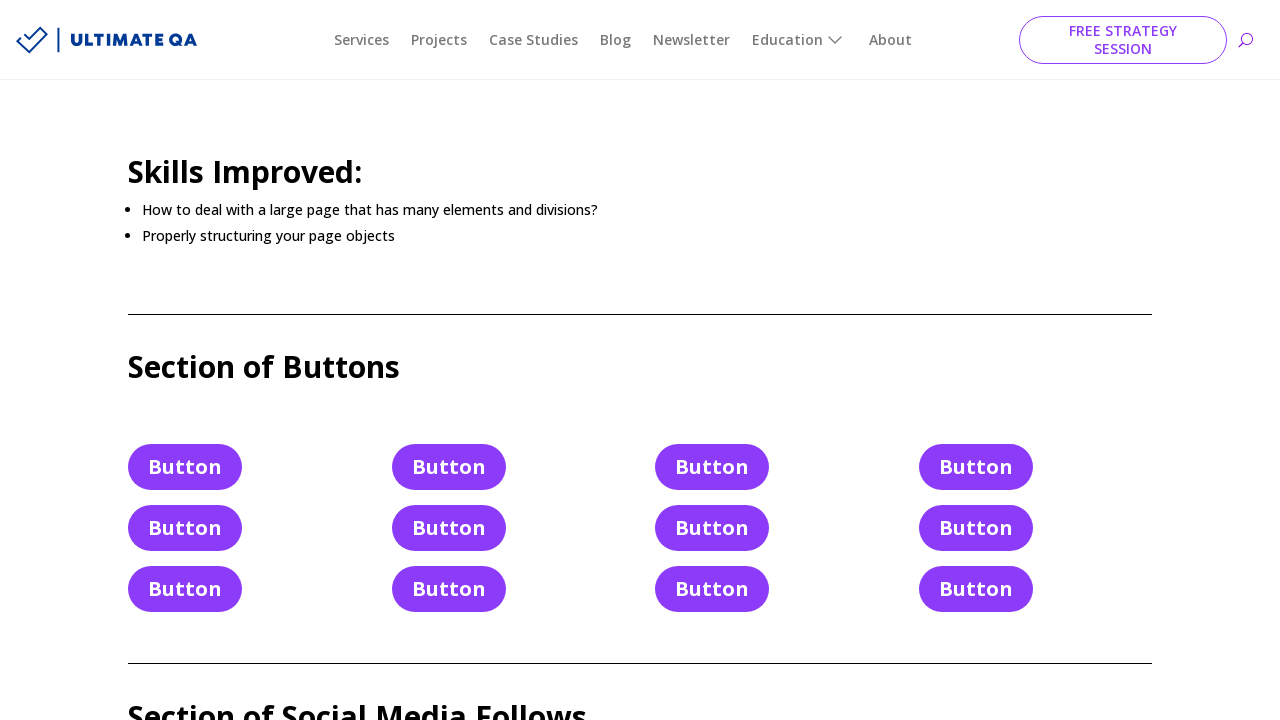